Navigates to the Uncodemy homepage and waits for the page to load

Starting URL: https://uncodemy.com/

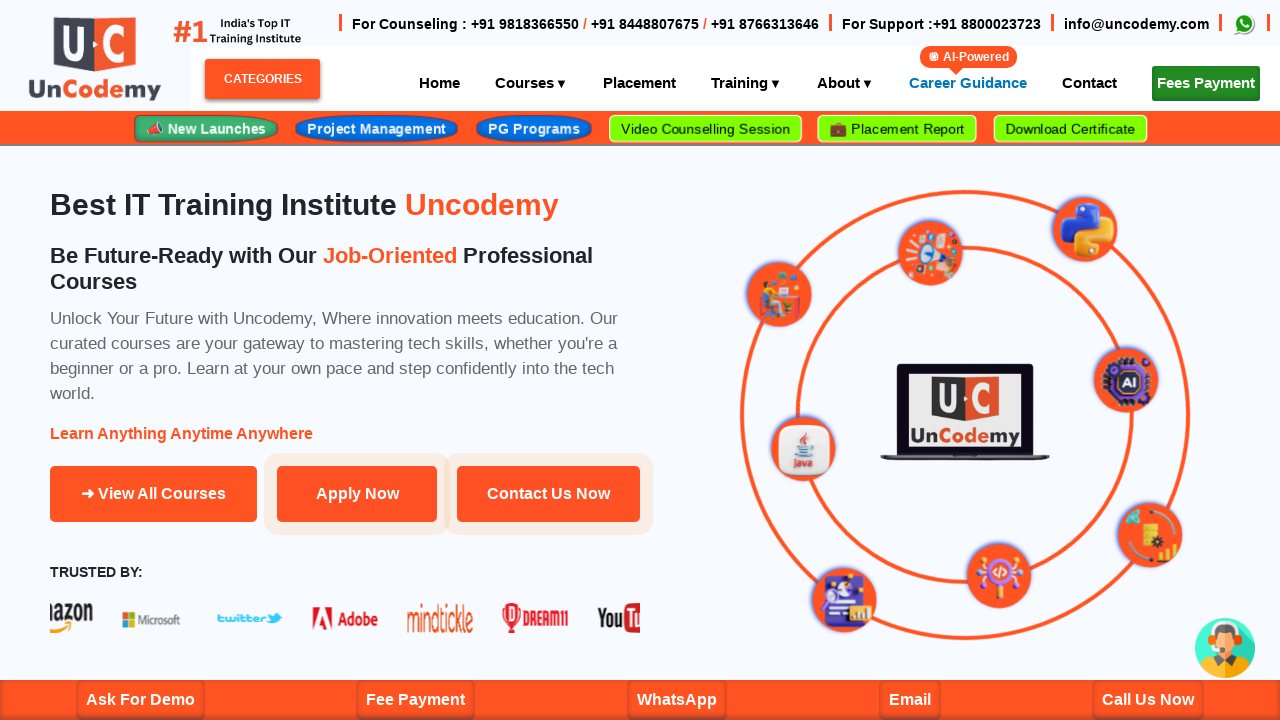

Waited for Uncodemy homepage to fully load (networkidle state reached)
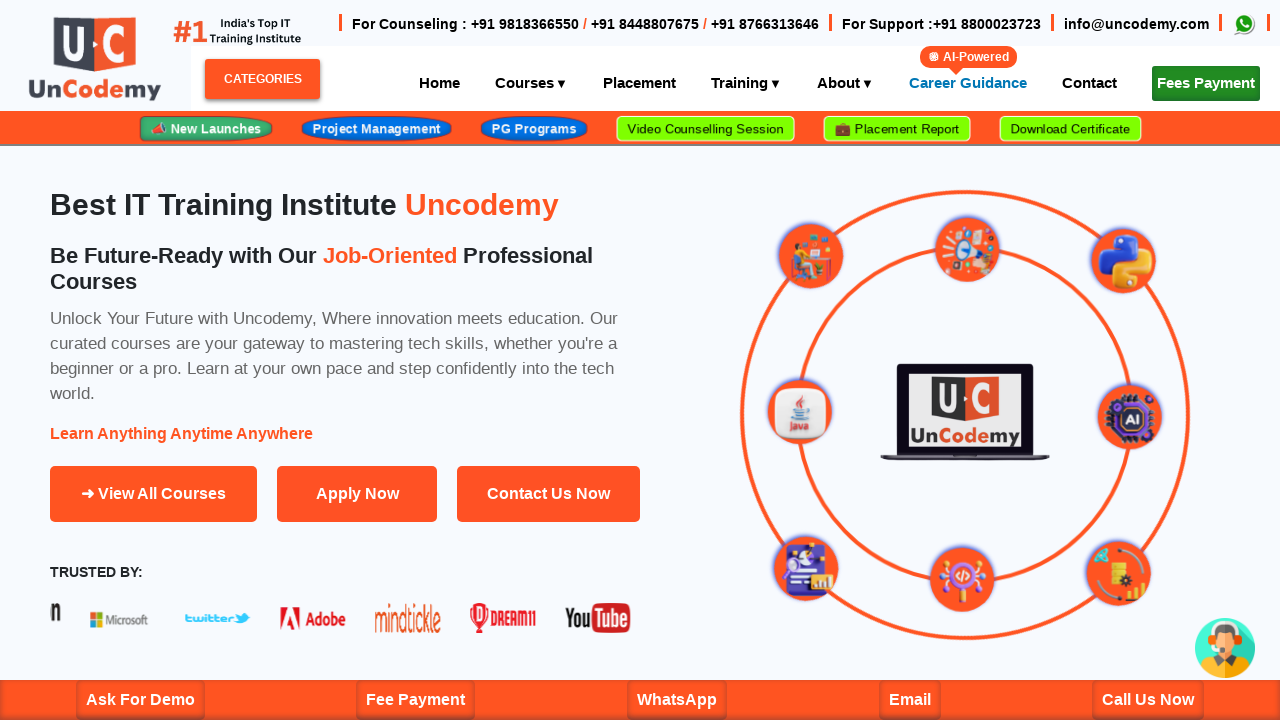

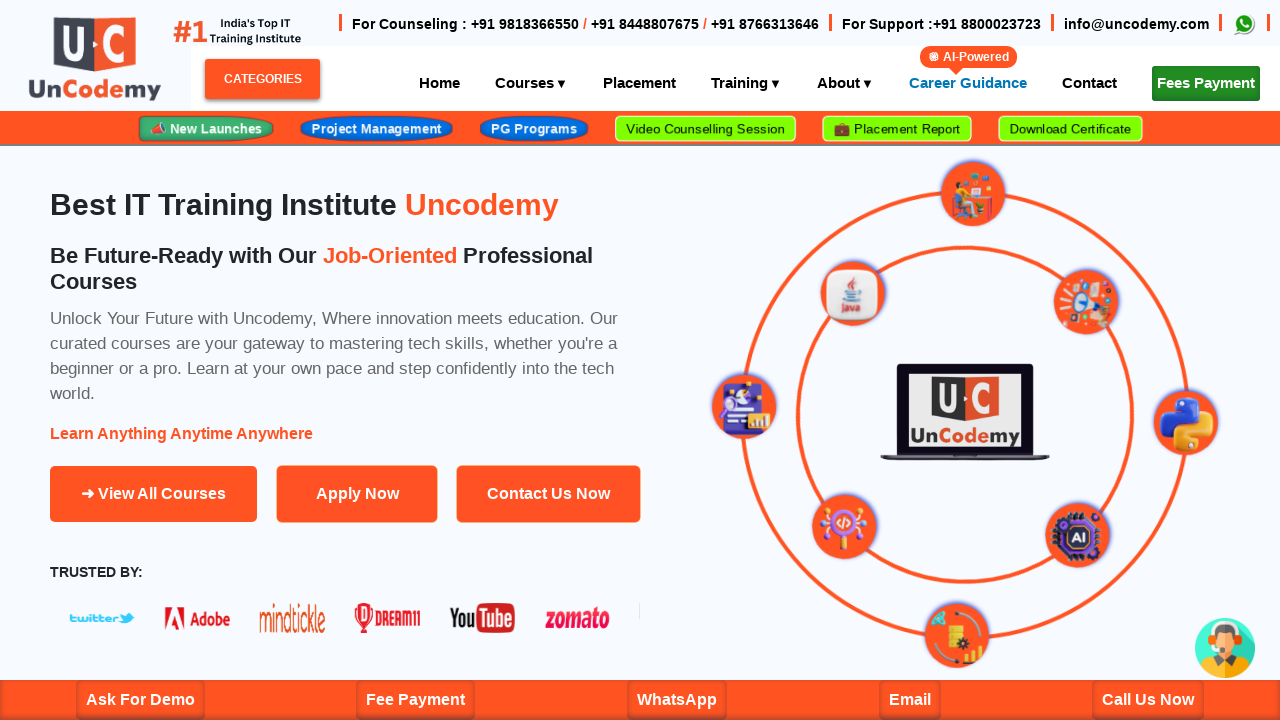